Tests the search functionality on a vegetable shopping practice site by entering "Brocolli" in the search field

Starting URL: https://rahulshettyacademy.com/seleniumPractise/#/

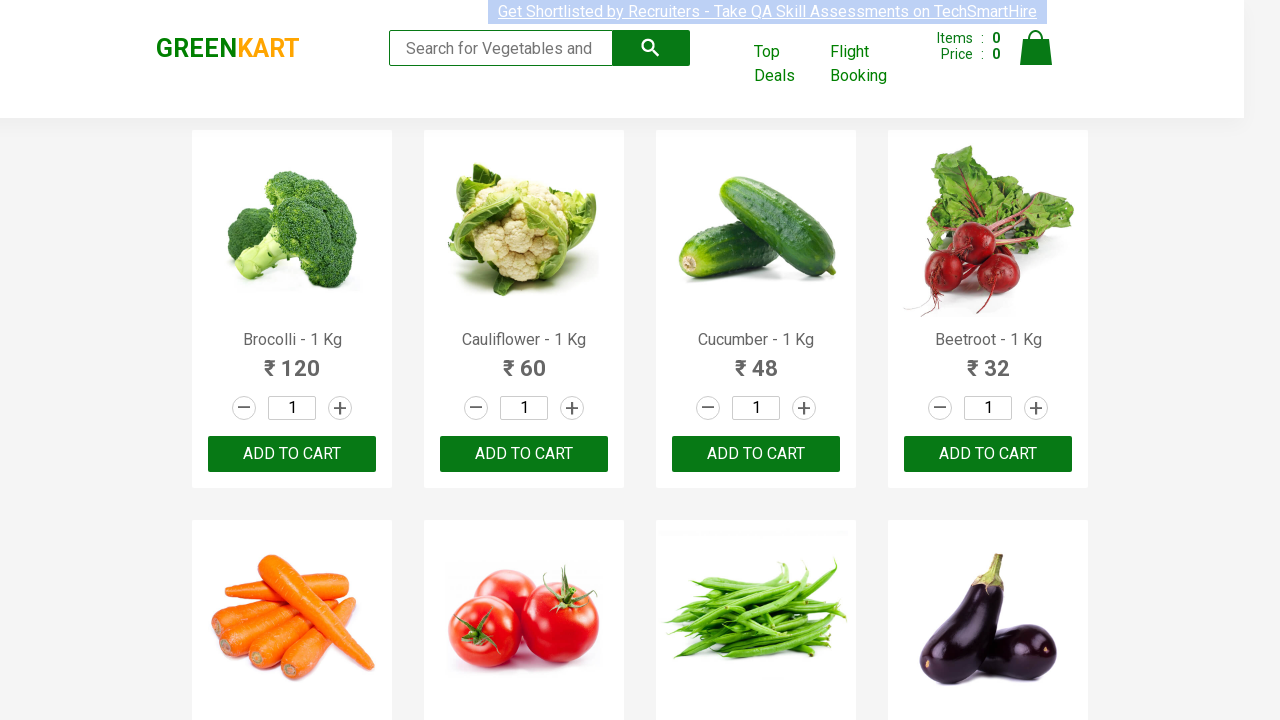

Filled search field with 'Brocolli' on .search-keyword
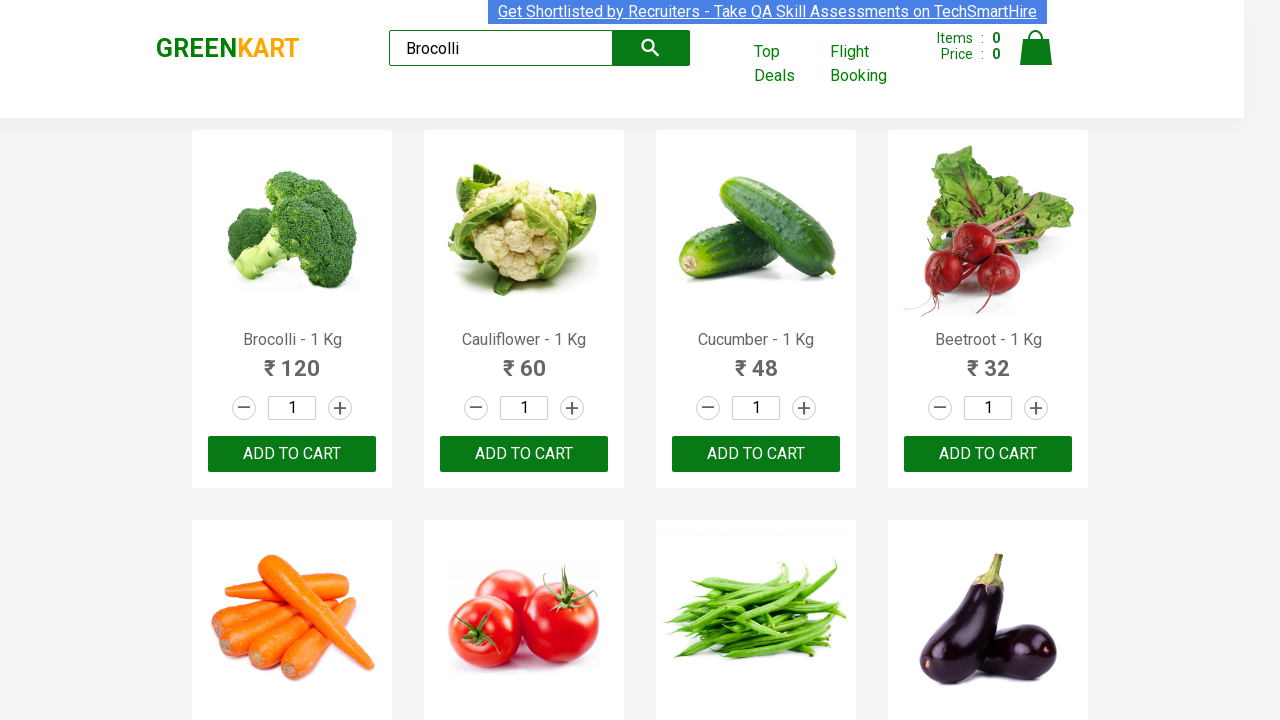

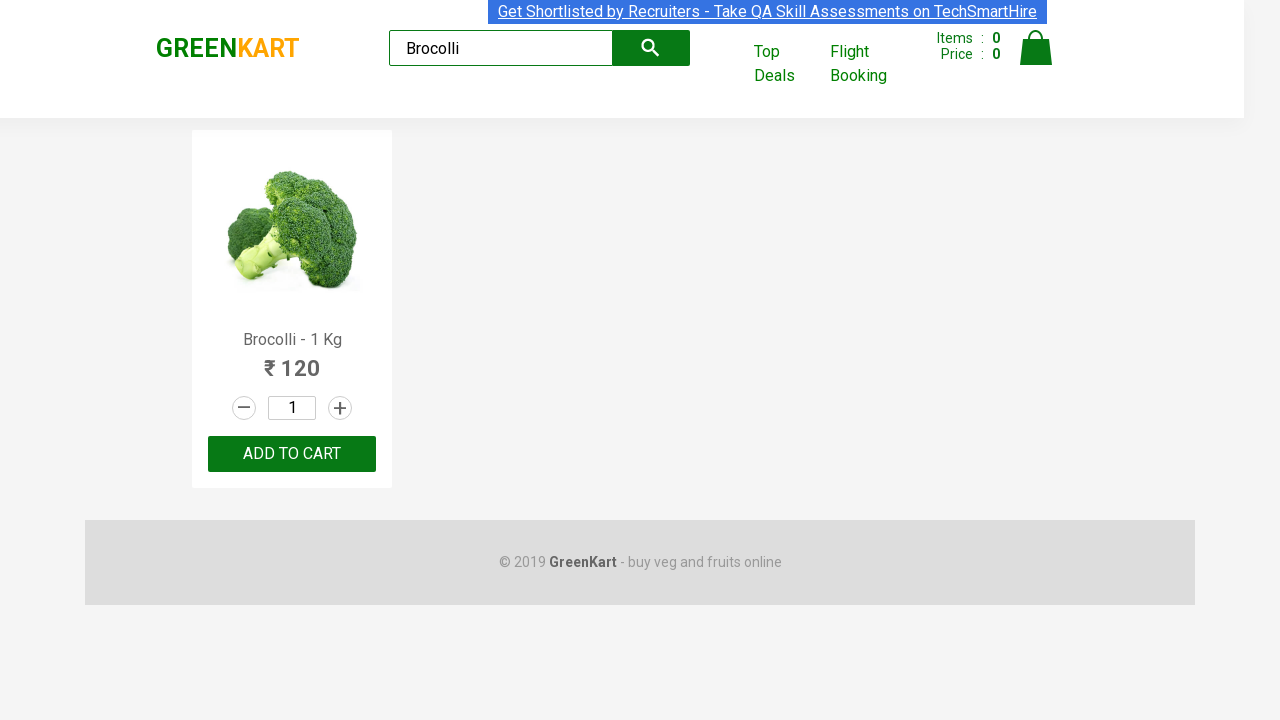